Tests filling out a contact form with a math captcha by entering name, message, solving the captcha arithmetic question, submitting the form, and verifying the success message.

Starting URL: https://ultimateqa.com/filling-out-forms/

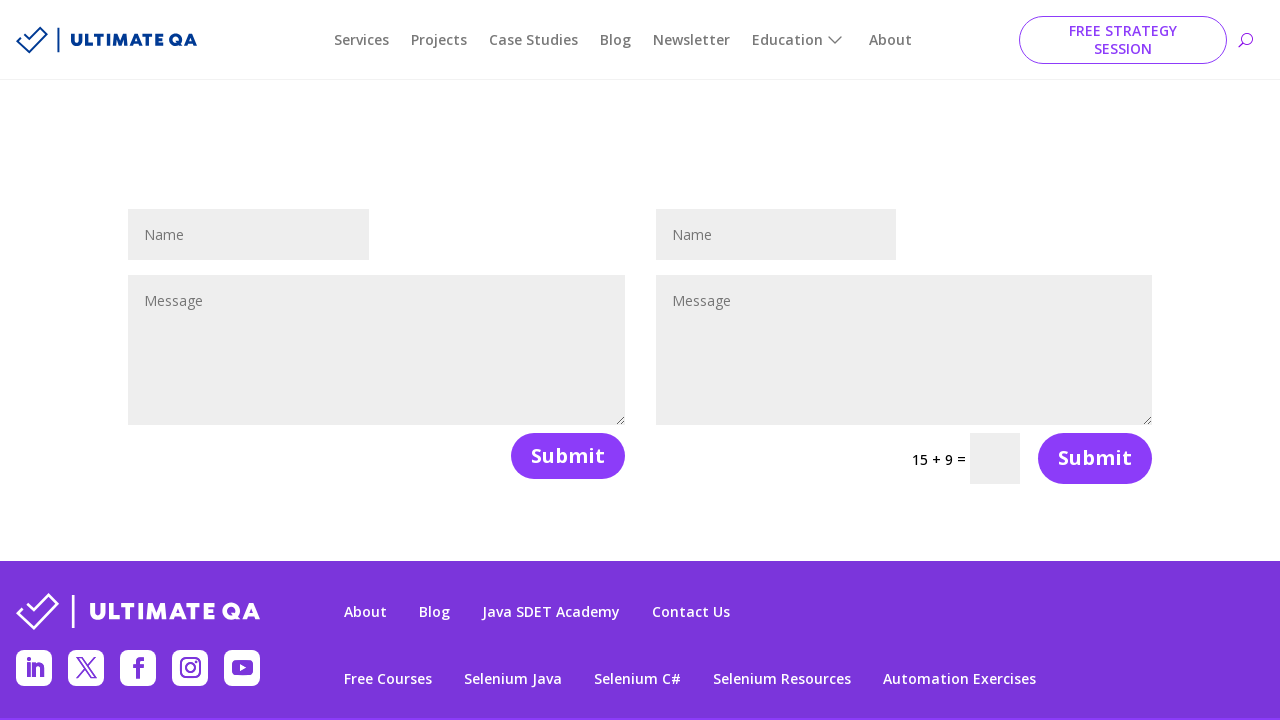

Cleared the name input field on #et_pb_contact_name_1
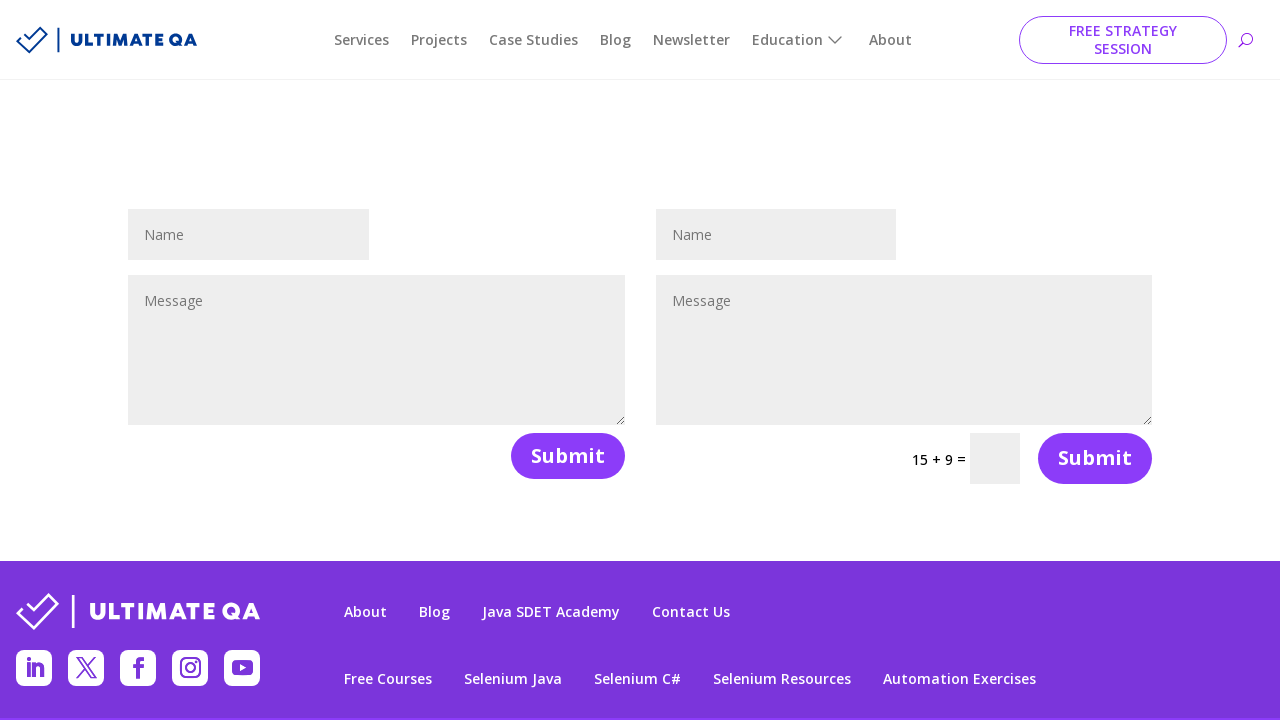

Filled name field with 'Maria Rodriguez' on #et_pb_contact_name_1
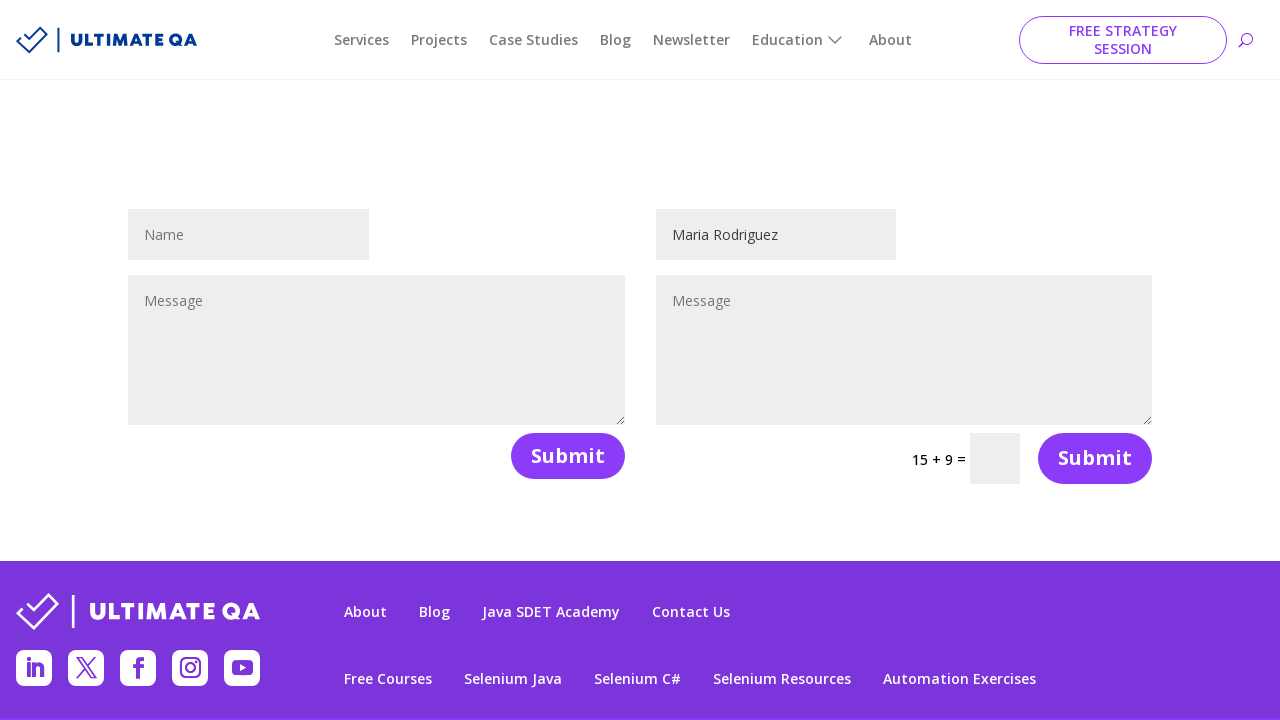

Cleared the message textarea field on #et_pb_contact_message_1
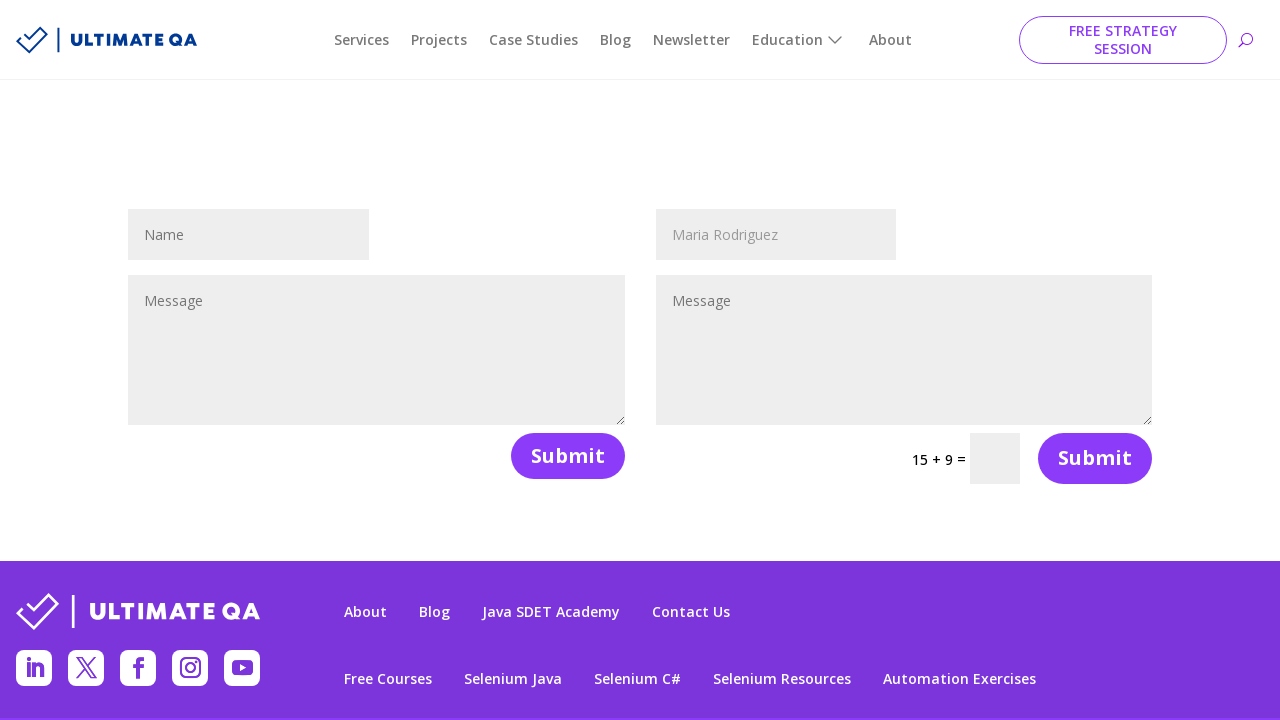

Filled message field with test message on #et_pb_contact_message_1
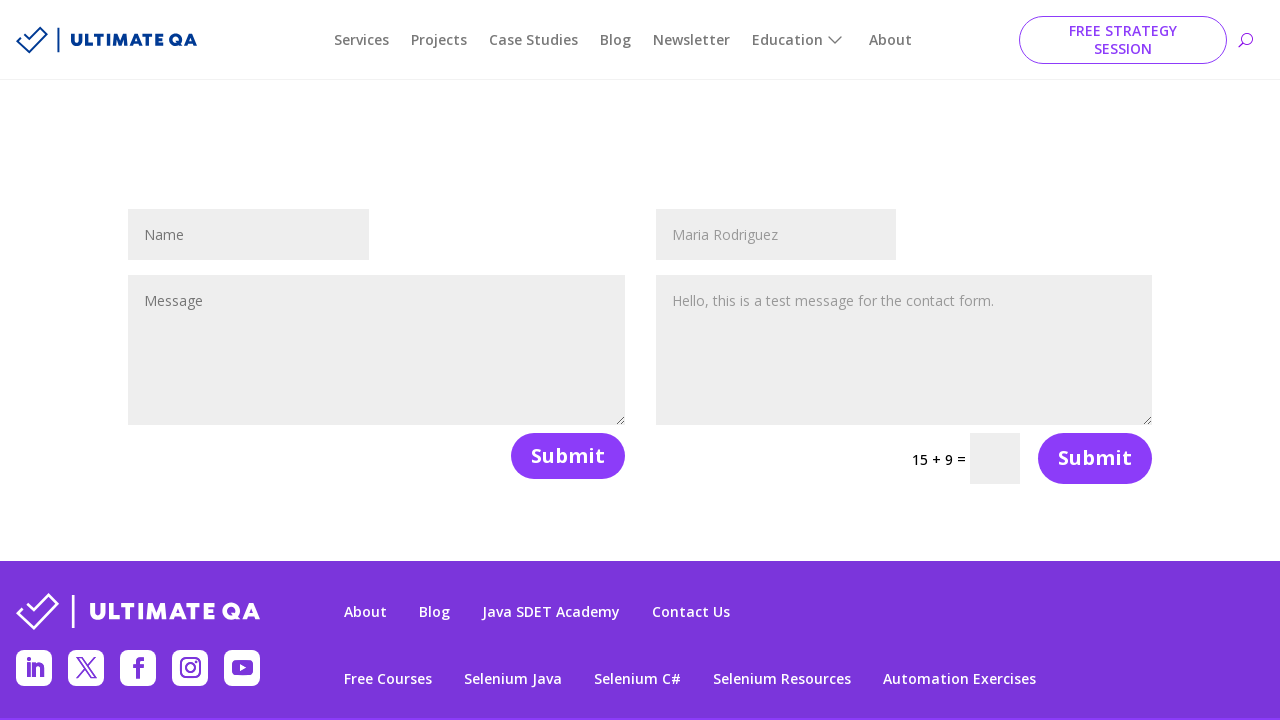

Retrieved captcha question: '15 + 9'
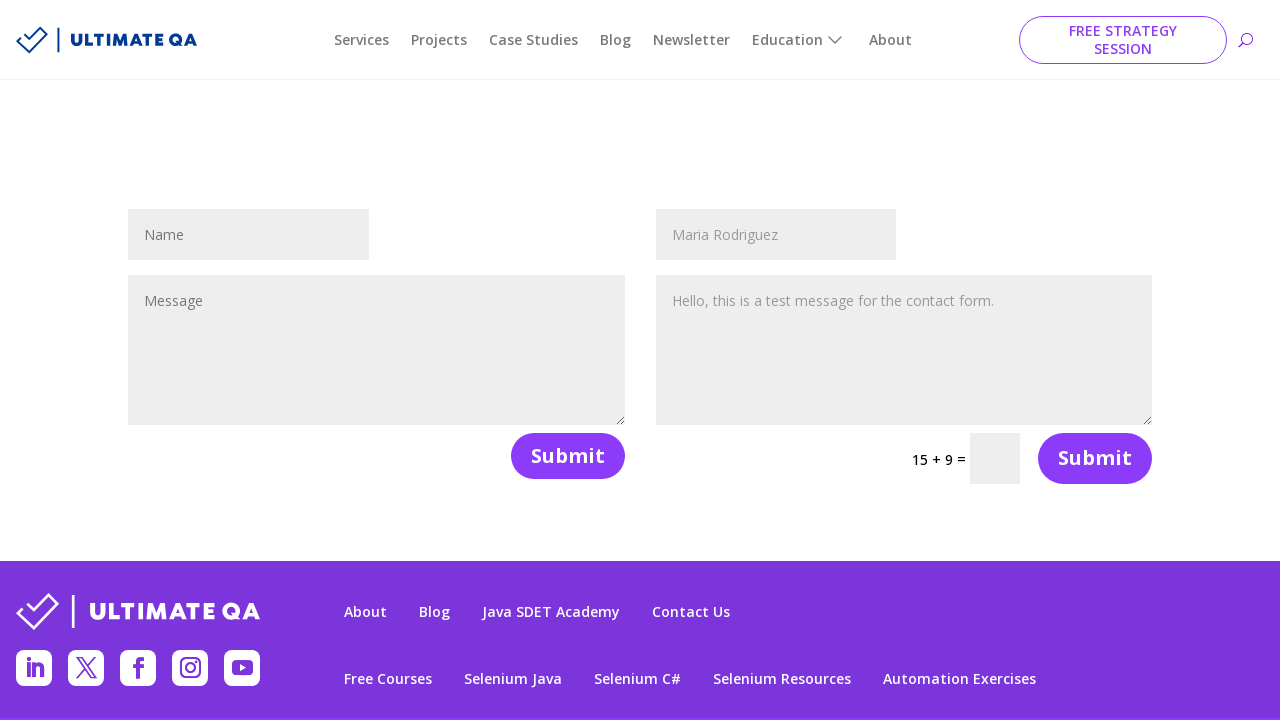

Computed captcha answer: 24
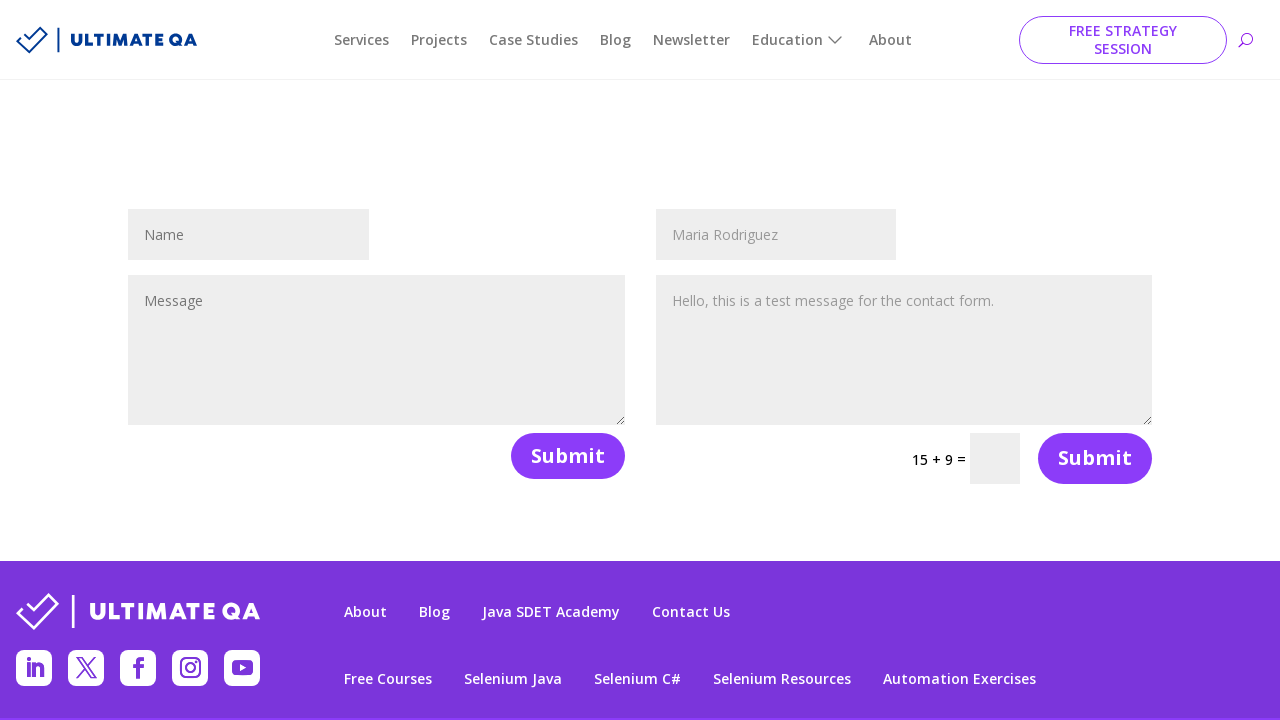

Cleared the captcha input field on input.et_pb_contact_captcha
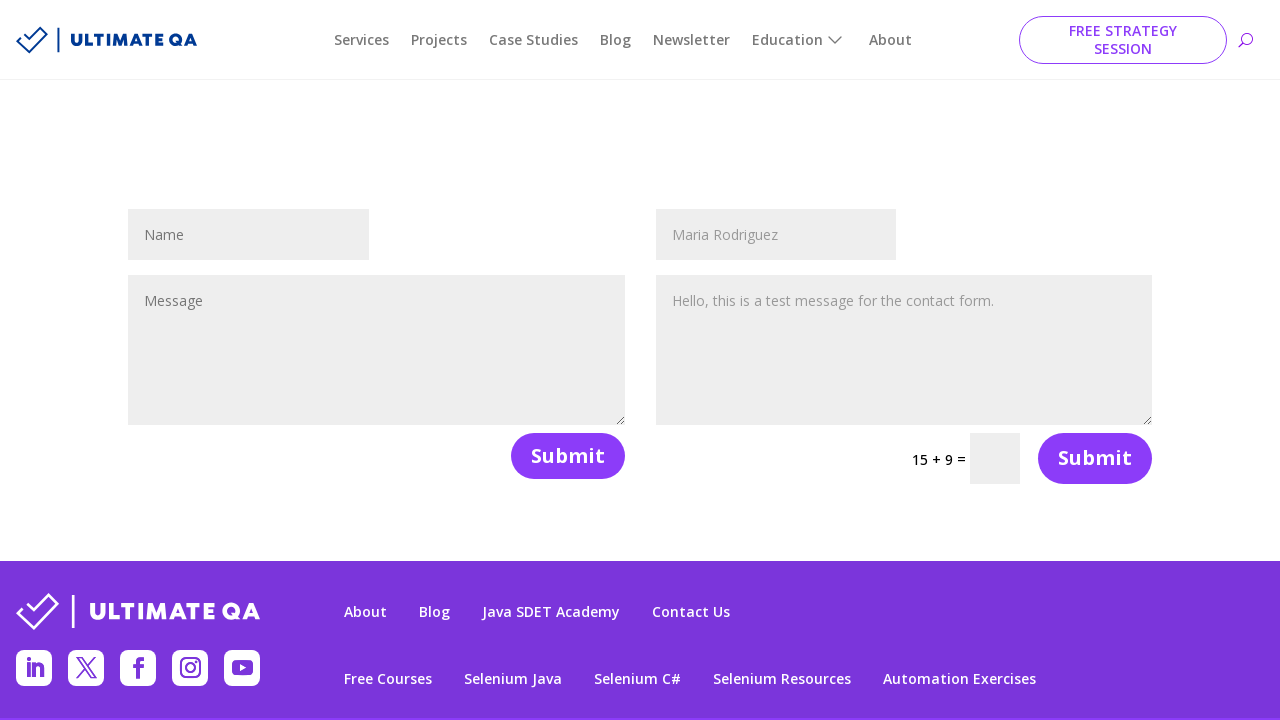

Filled captcha field with answer '24' on input.et_pb_contact_captcha
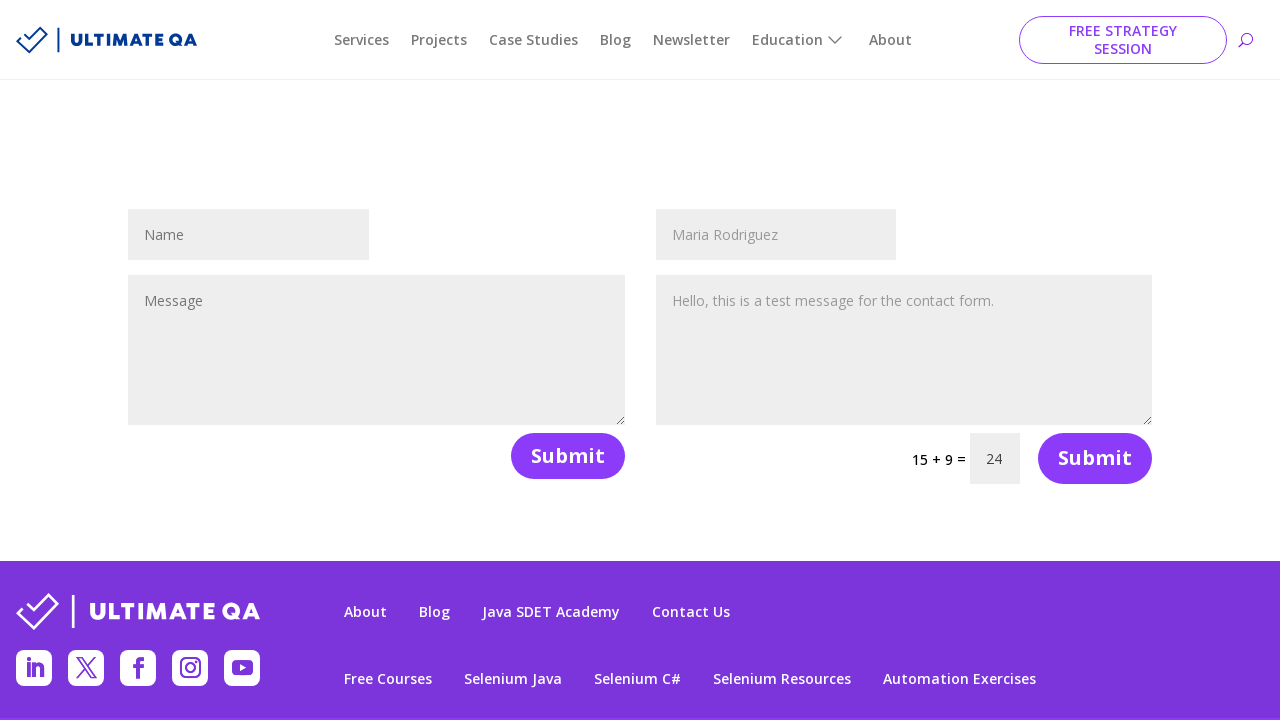

Clicked the form submit button at (568, 456) on div.et_pb_column_1_2.et_pb_column_1 button[name='et_builder_submit_button']
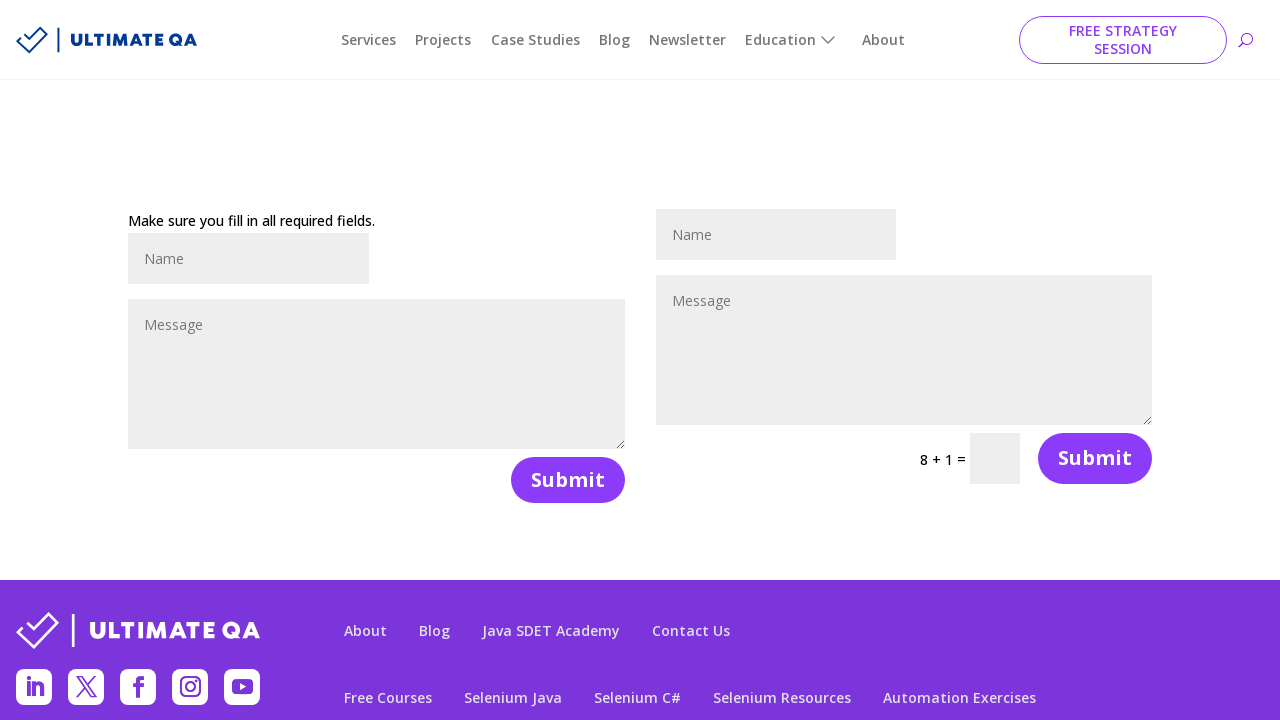

Success message appeared on the page
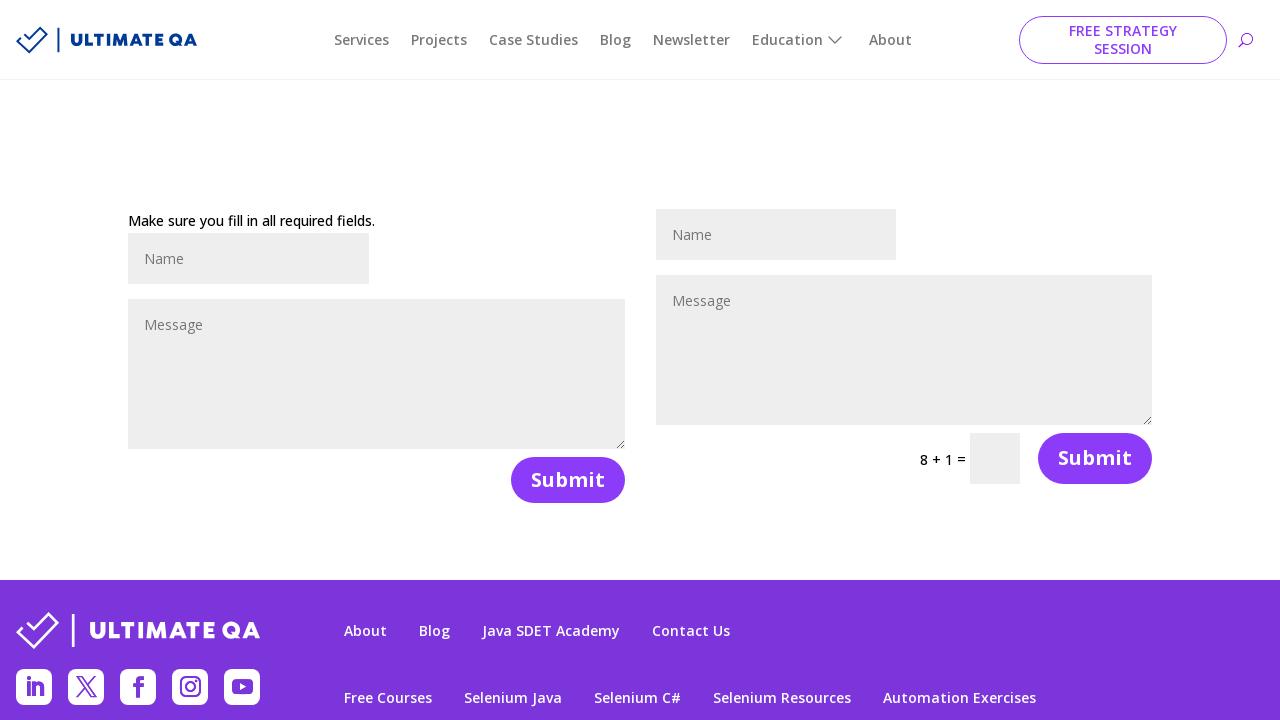

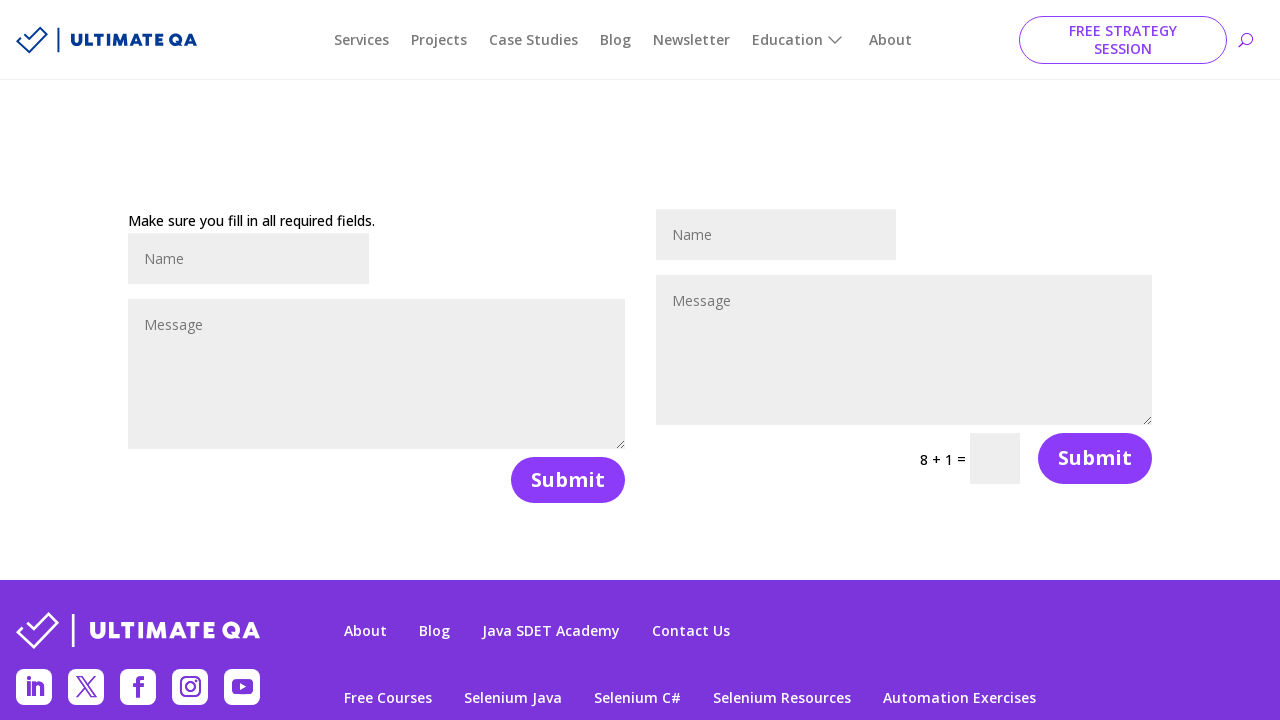